Navigates to the Selenium HQ website and verifies the current URL ends with the expected domain (selenium.dev, as the old seleniumhq.org redirects to selenium.dev)

Starting URL: https://www.seleniumhq.org/

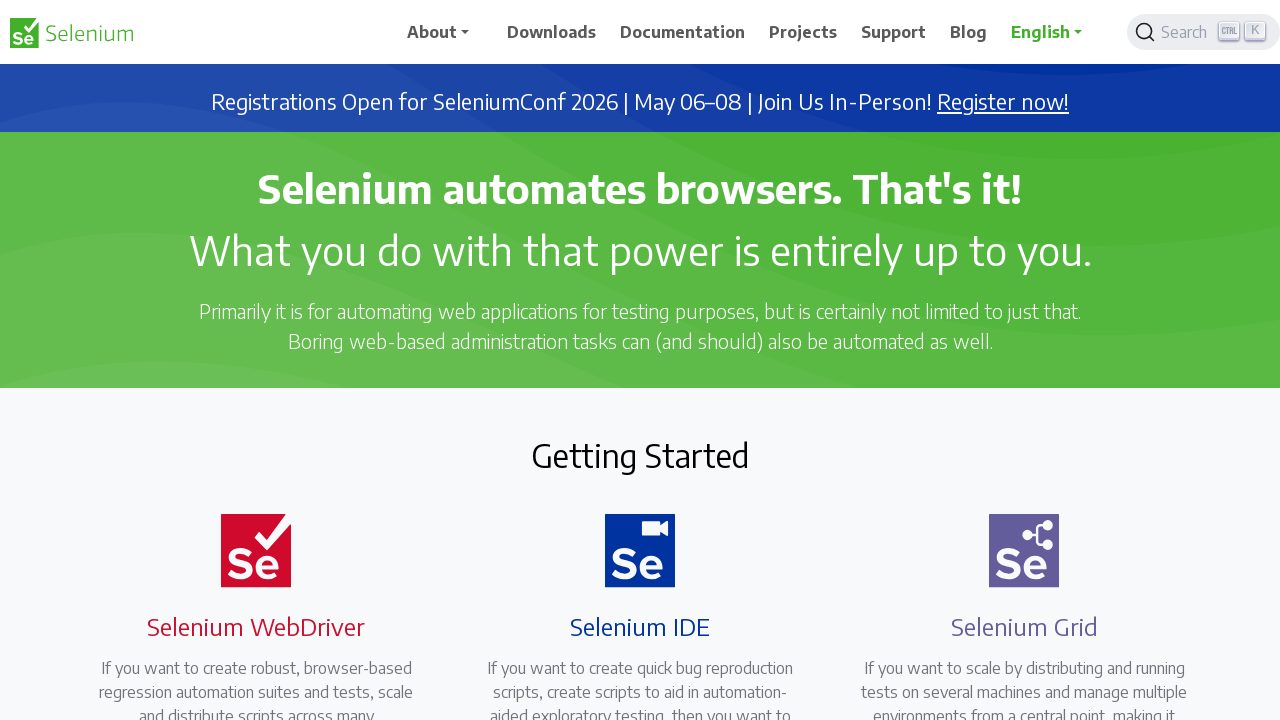

Navigated to https://www.seleniumhq.org/
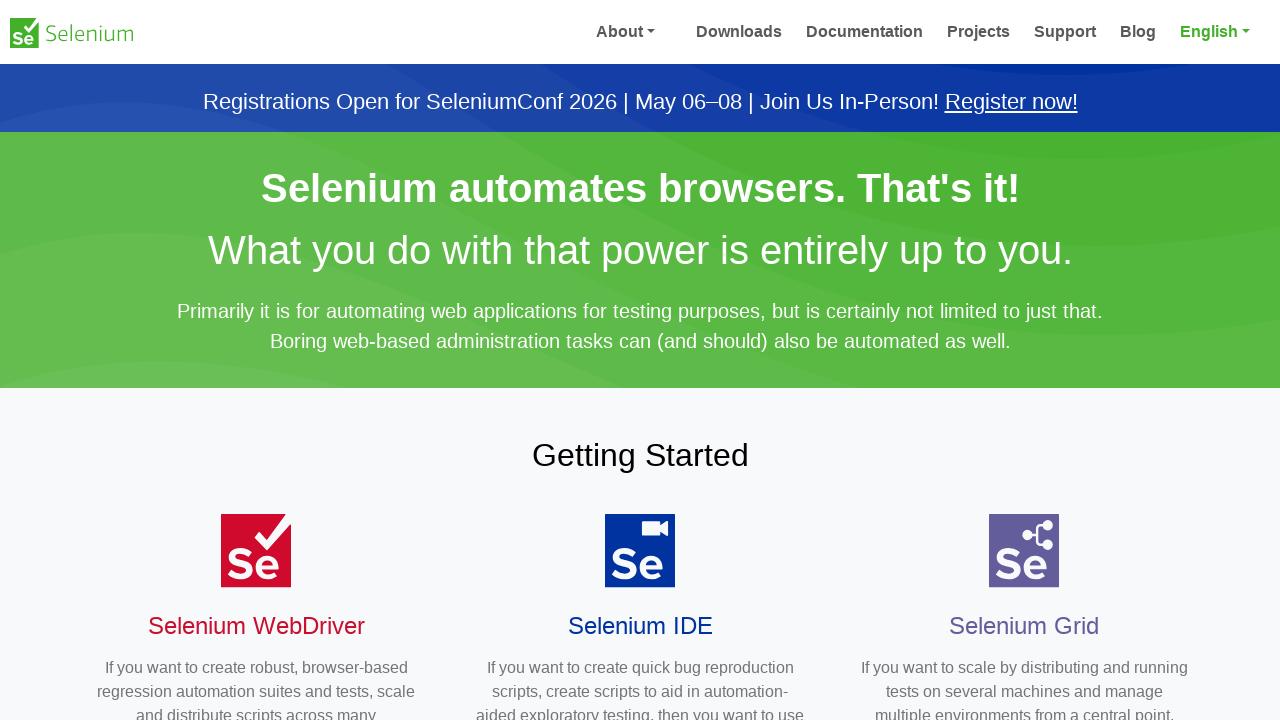

Page fully loaded after redirect
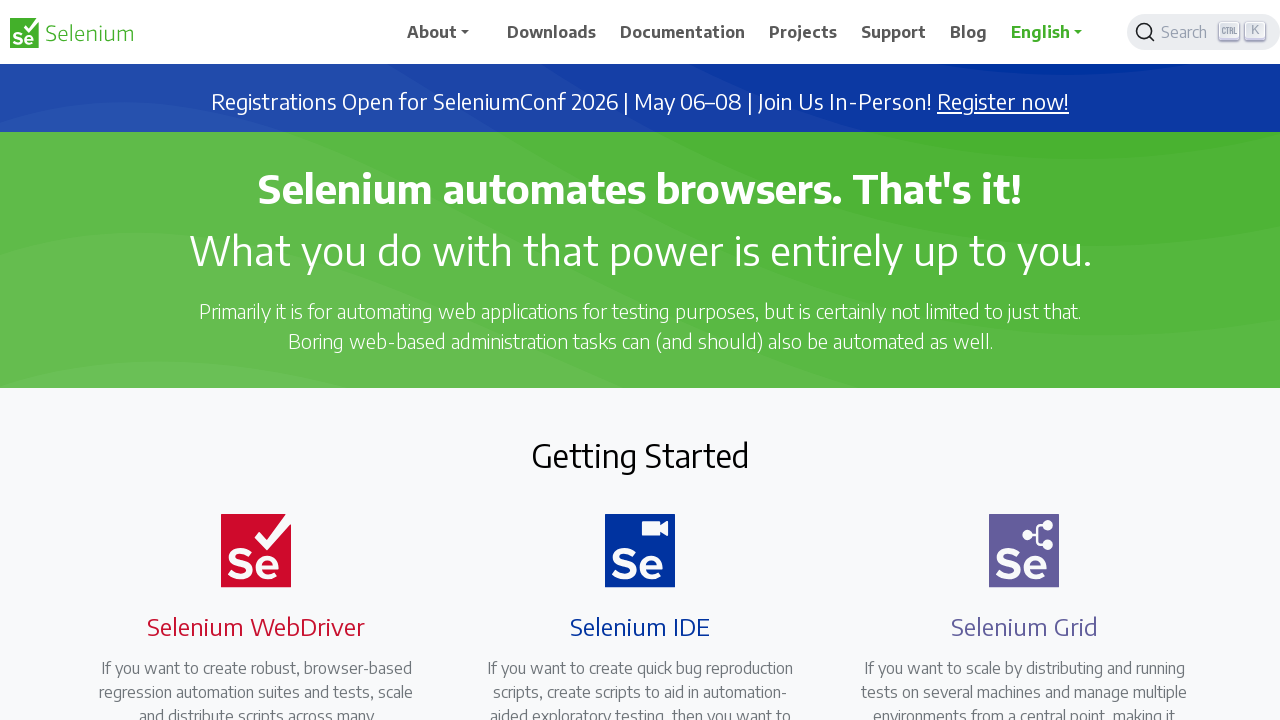

Captured current URL: https://www.selenium.dev/
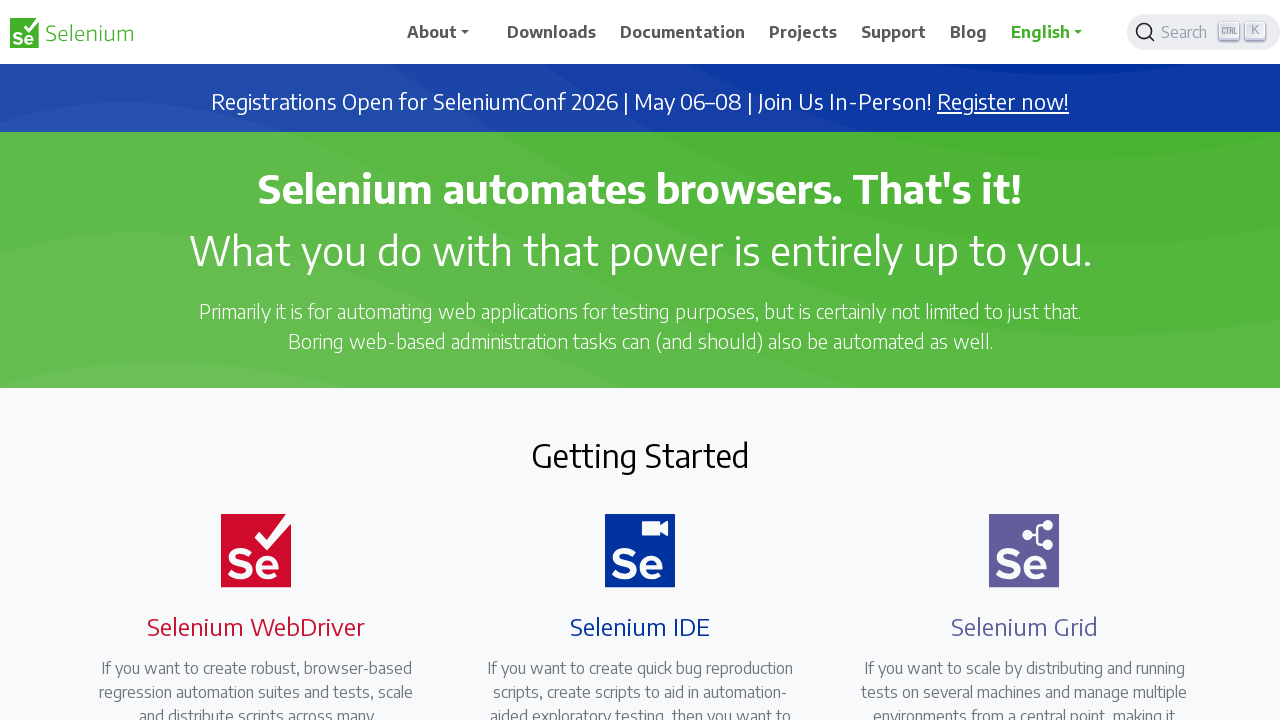

URL verification passed - current URL contains selenium.dev
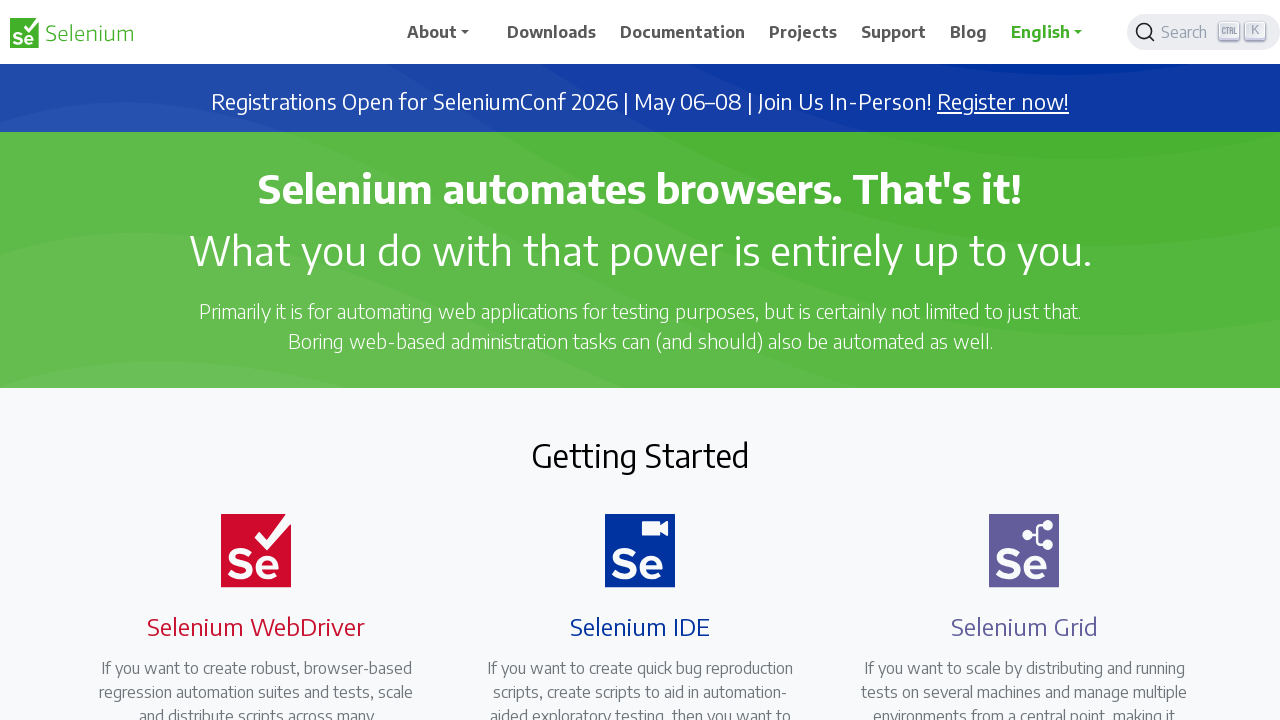

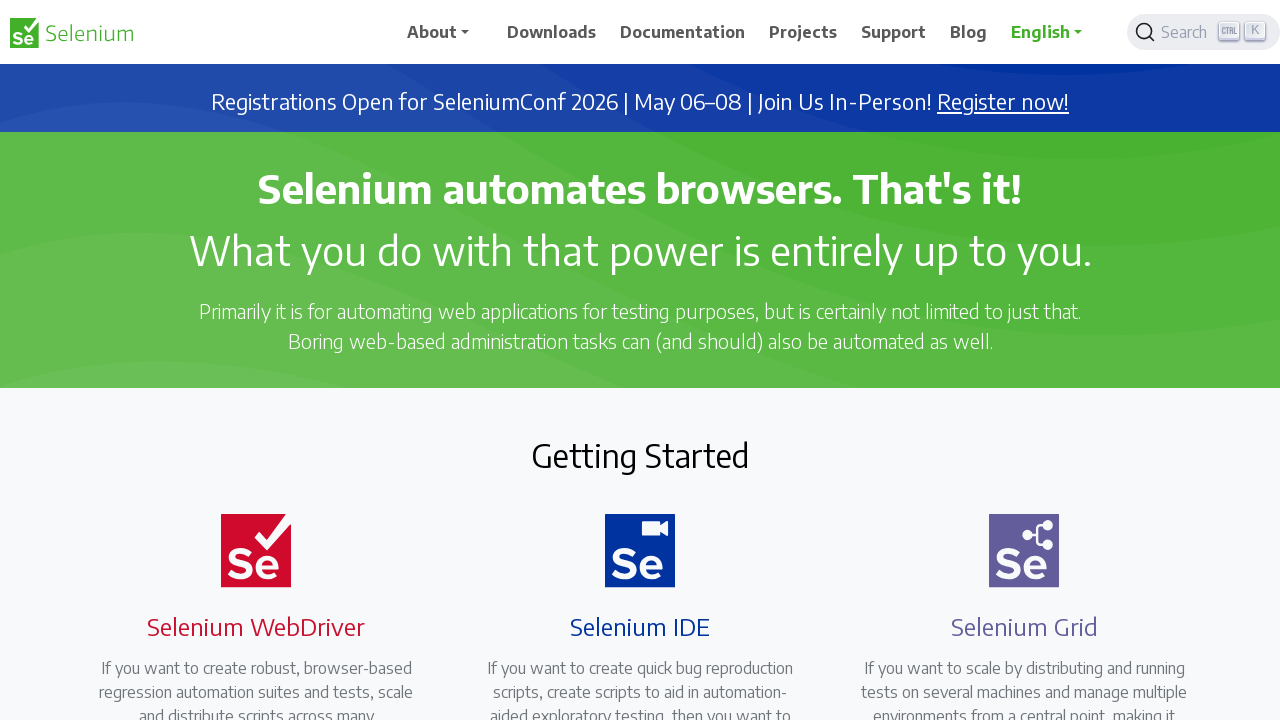